Tests the search functionality on a practice e-commerce site by typing a search query into the search box

Starting URL: https://rahulshettyacademy.com/seleniumPractise/#/

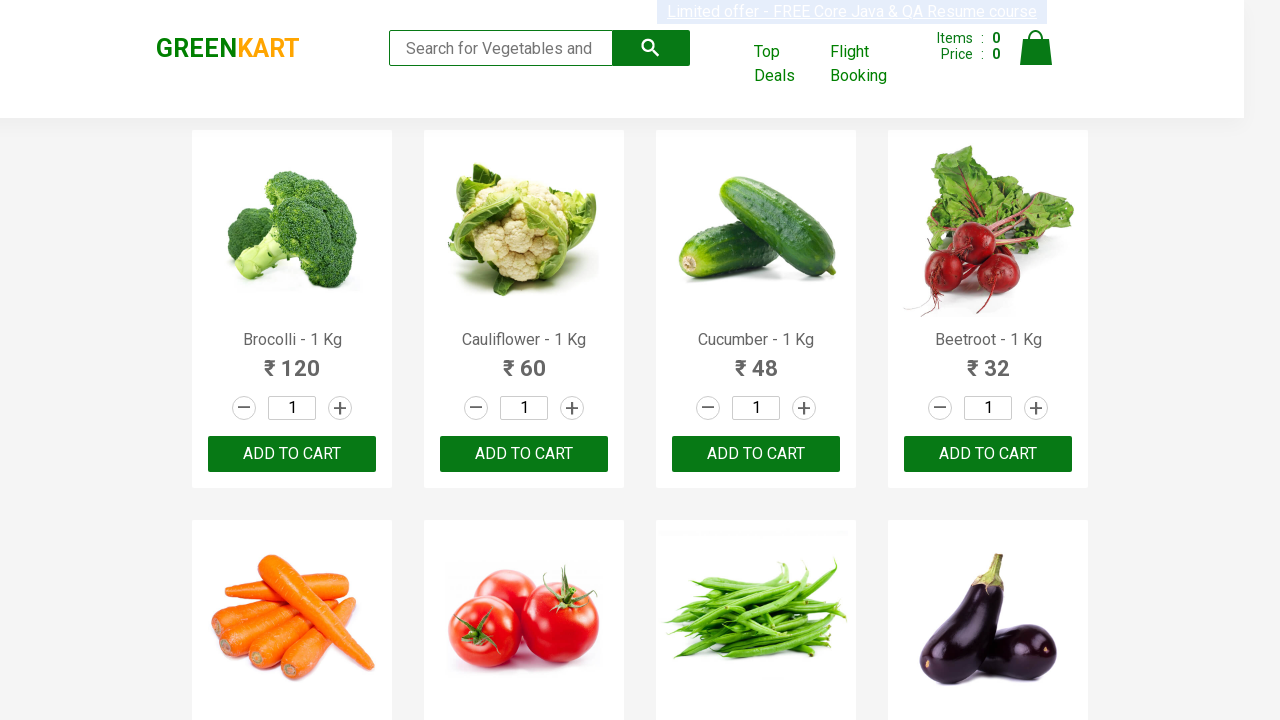

Typed 'ca' into the search box on the e-commerce practice site on .search-keyword
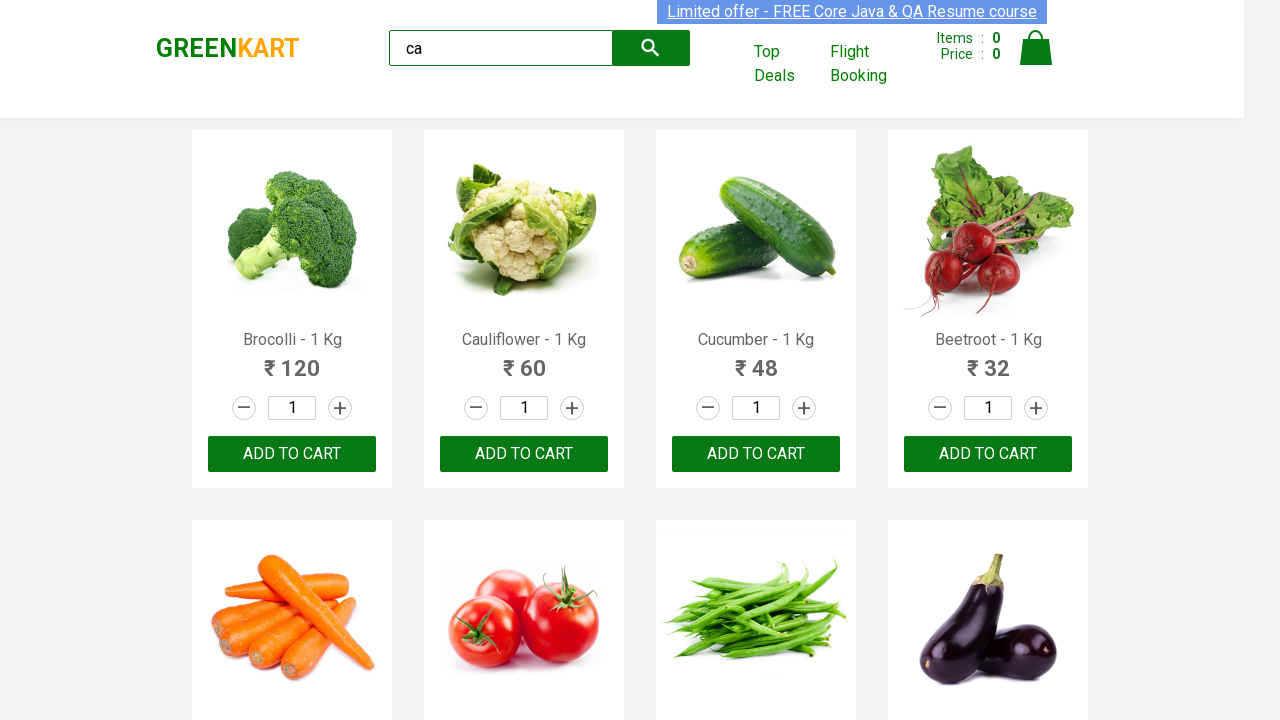

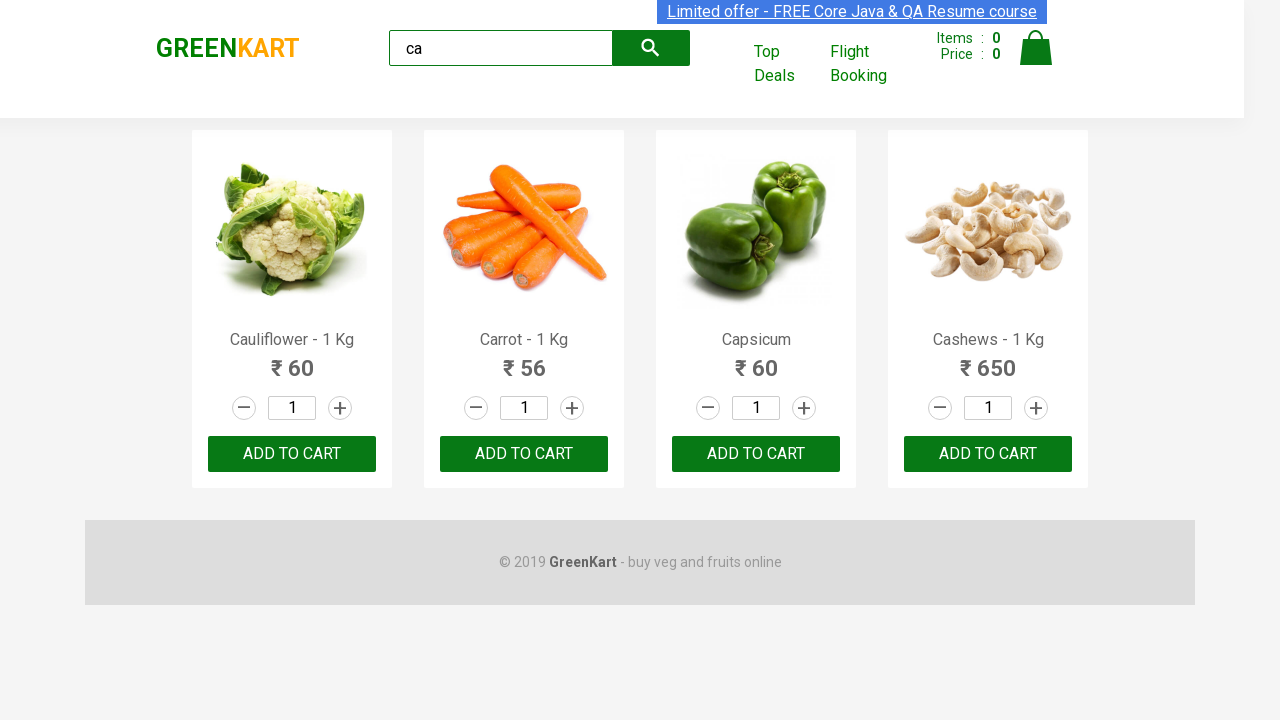